Tests calculator multiplication functionality by clicking 3 * 4 = and verifying the result displays 12

Starting URL: https://seleniumbase.io/apps/calculator

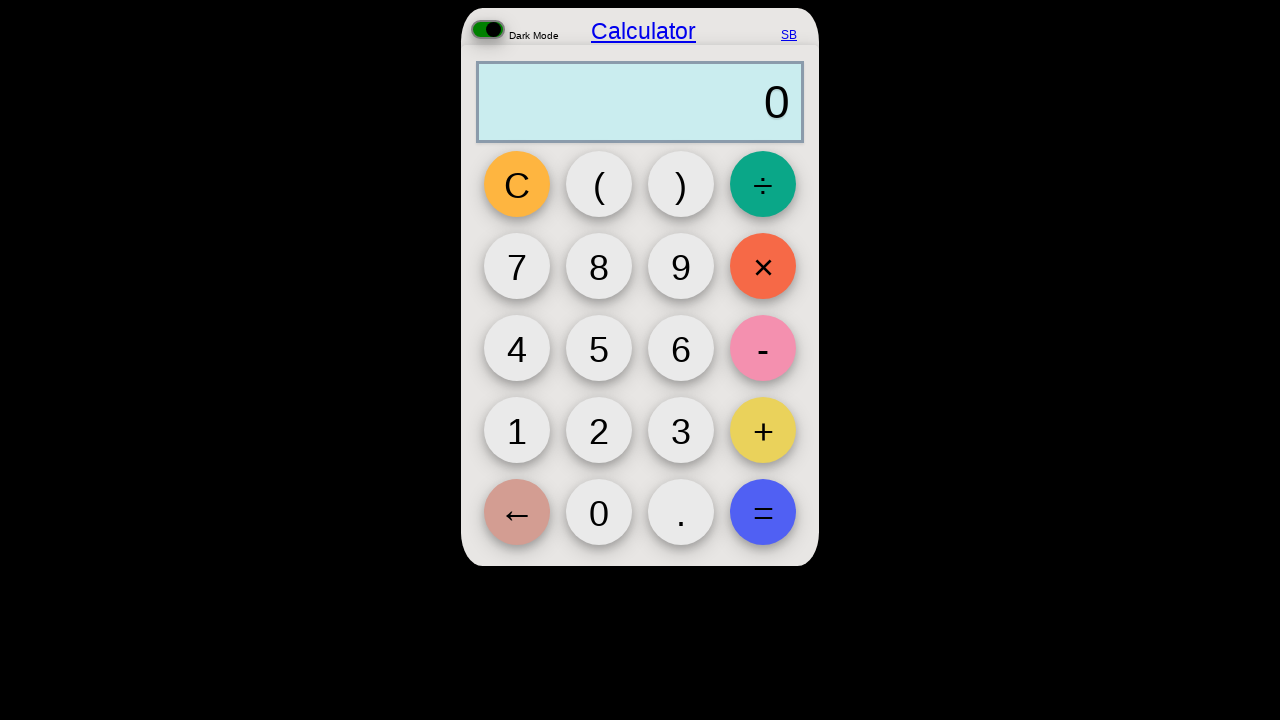

Clicked button '3' at (681, 430) on button:has-text('3')
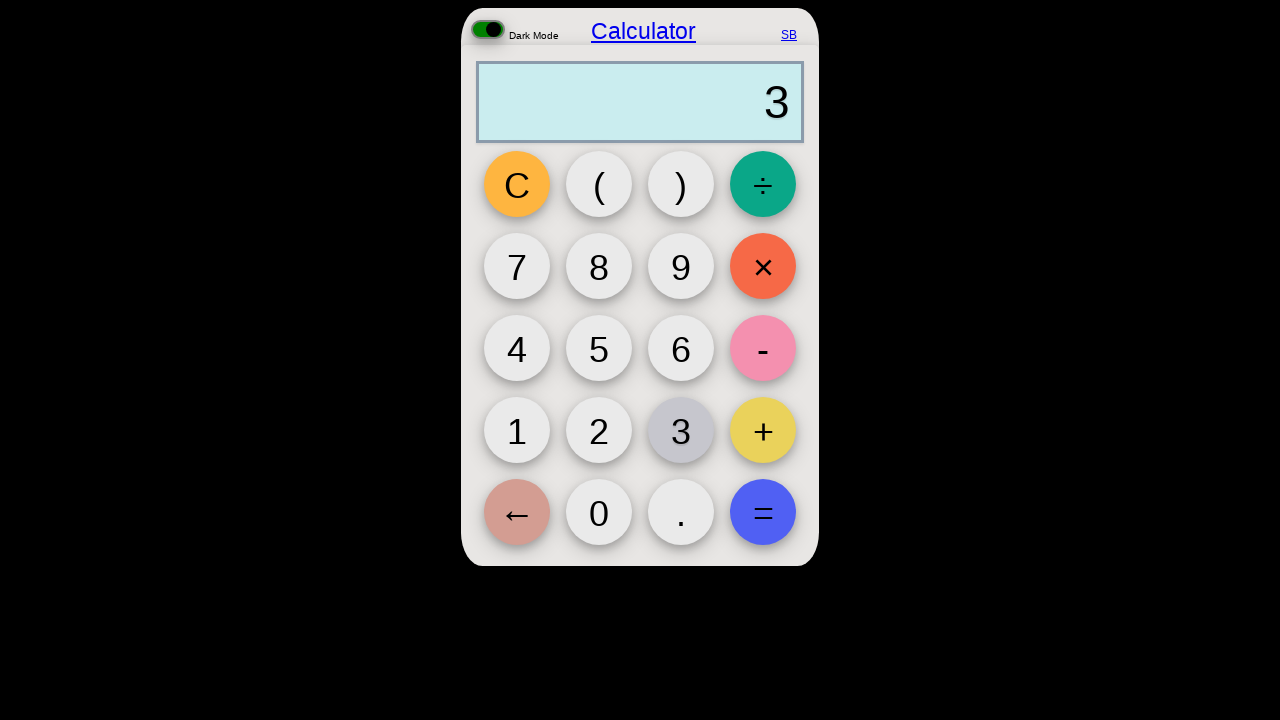

Clicked multiplication button '×' at (763, 266) on button:has-text('×')
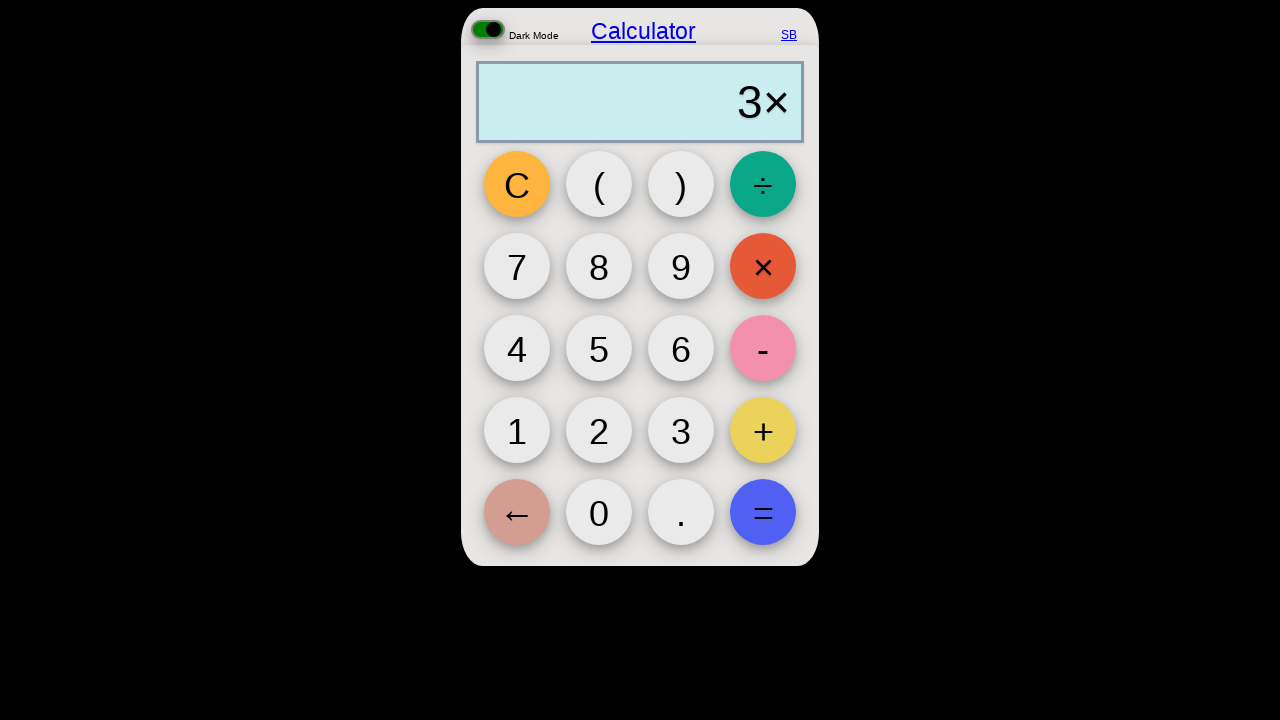

Clicked button '4' at (517, 348) on button:has-text('4')
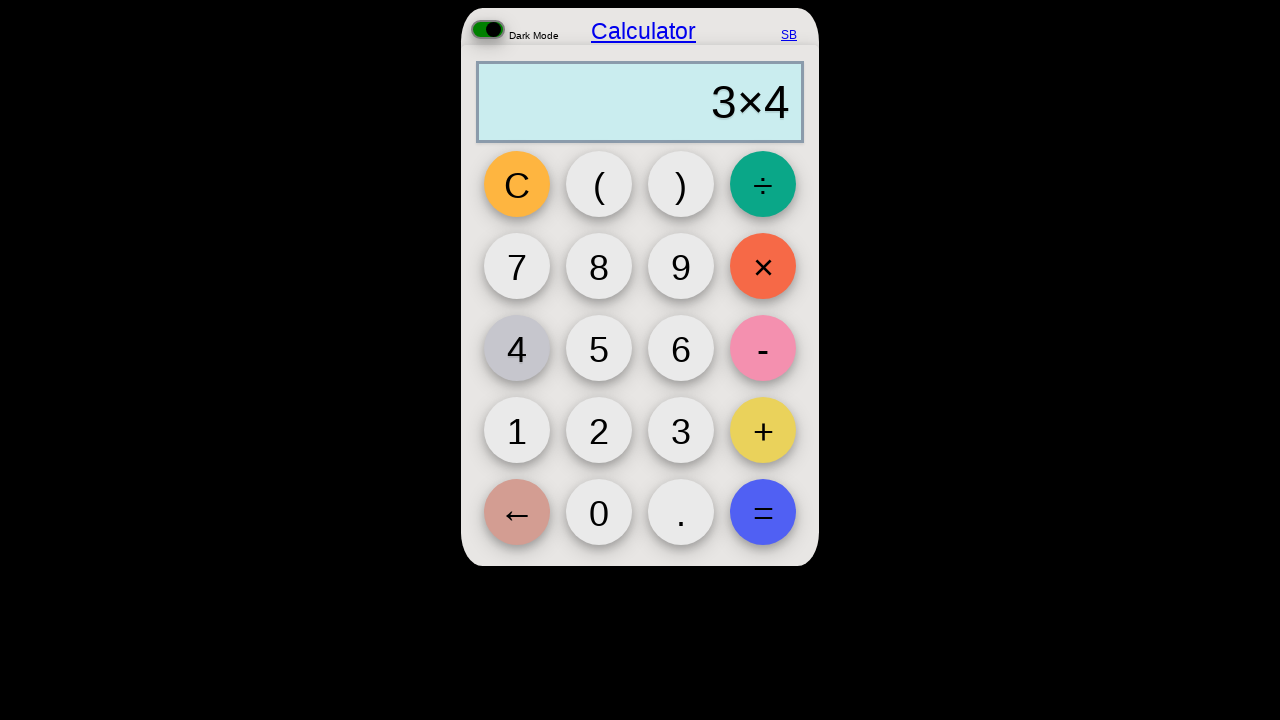

Clicked equals button '=' at (763, 512) on button:has-text('=')
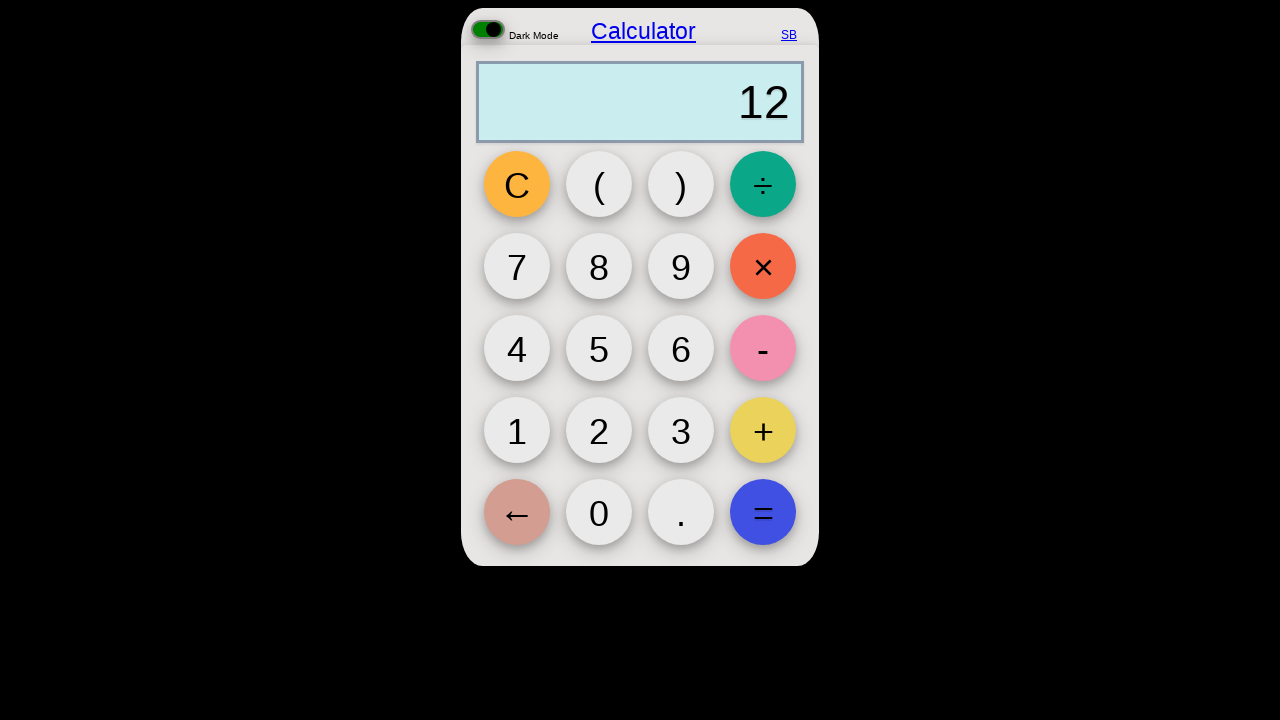

Output field loaded, verified result displays 12
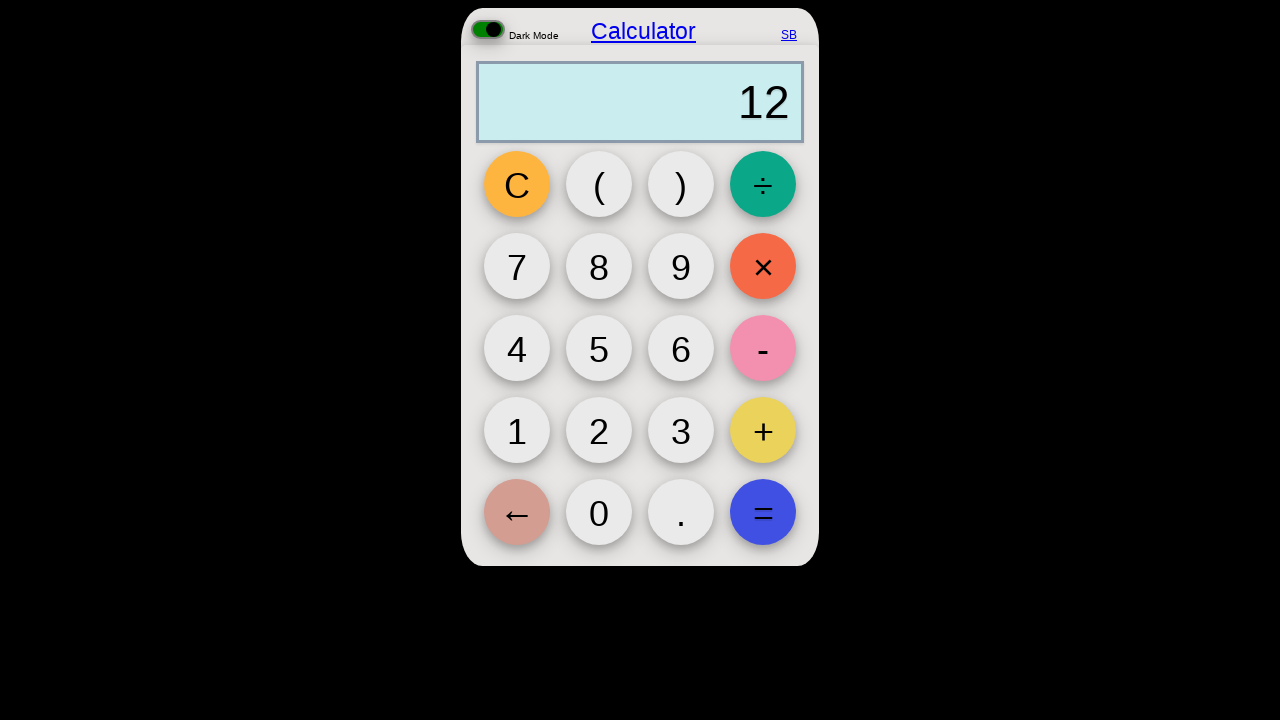

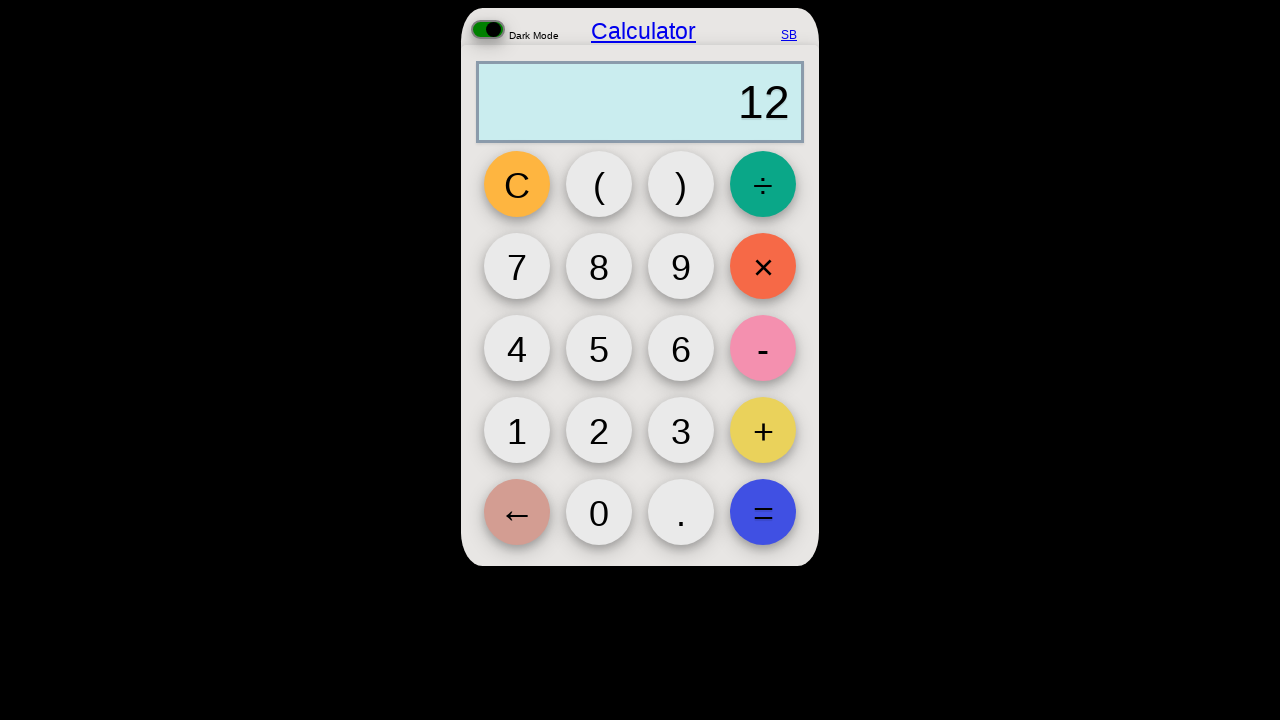